Tests that clicking Clear completed removes completed items from the list

Starting URL: https://demo.playwright.dev/todomvc

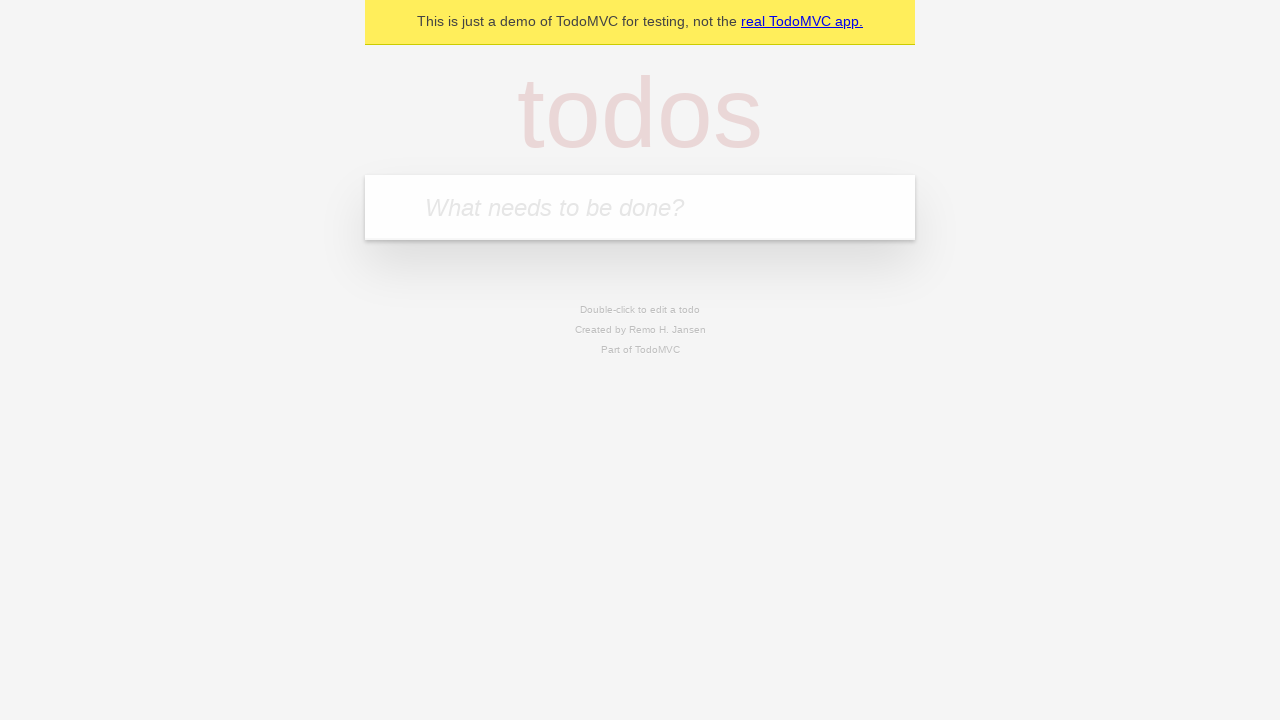

Filled todo input field with 'buy some cheese' on internal:attr=[placeholder="What needs to be done?"i]
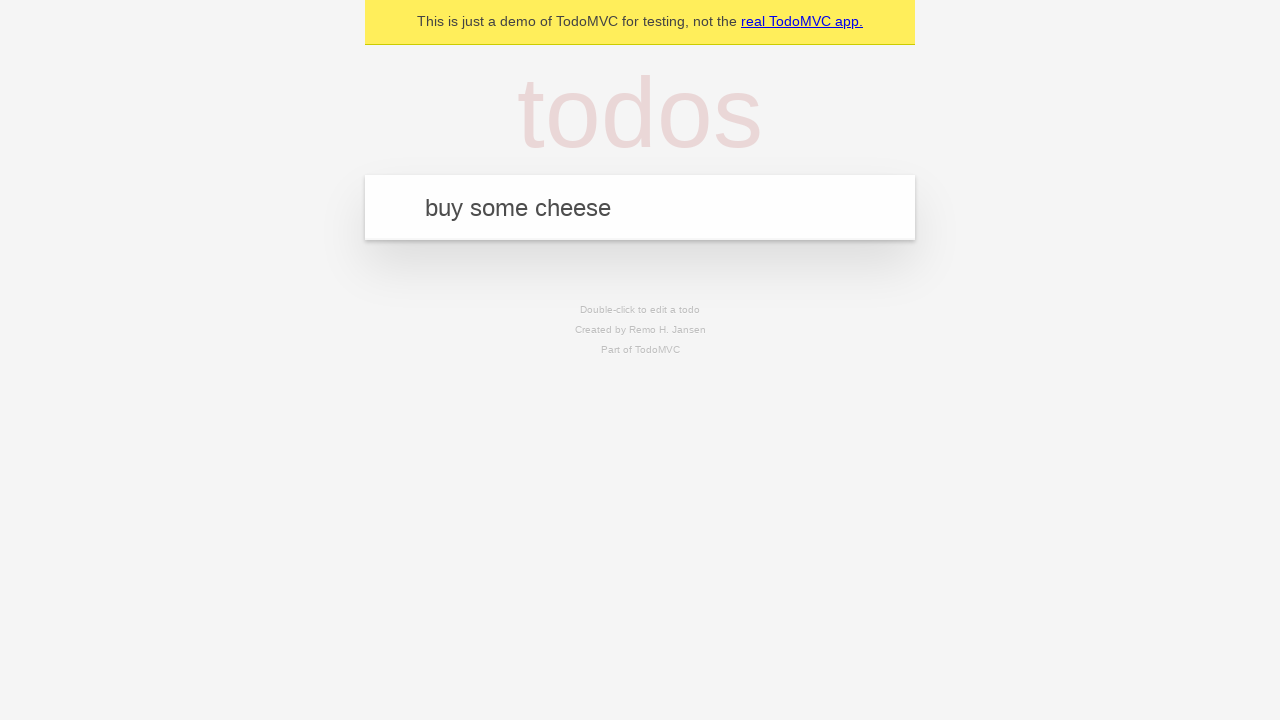

Pressed Enter to add todo 'buy some cheese' on internal:attr=[placeholder="What needs to be done?"i]
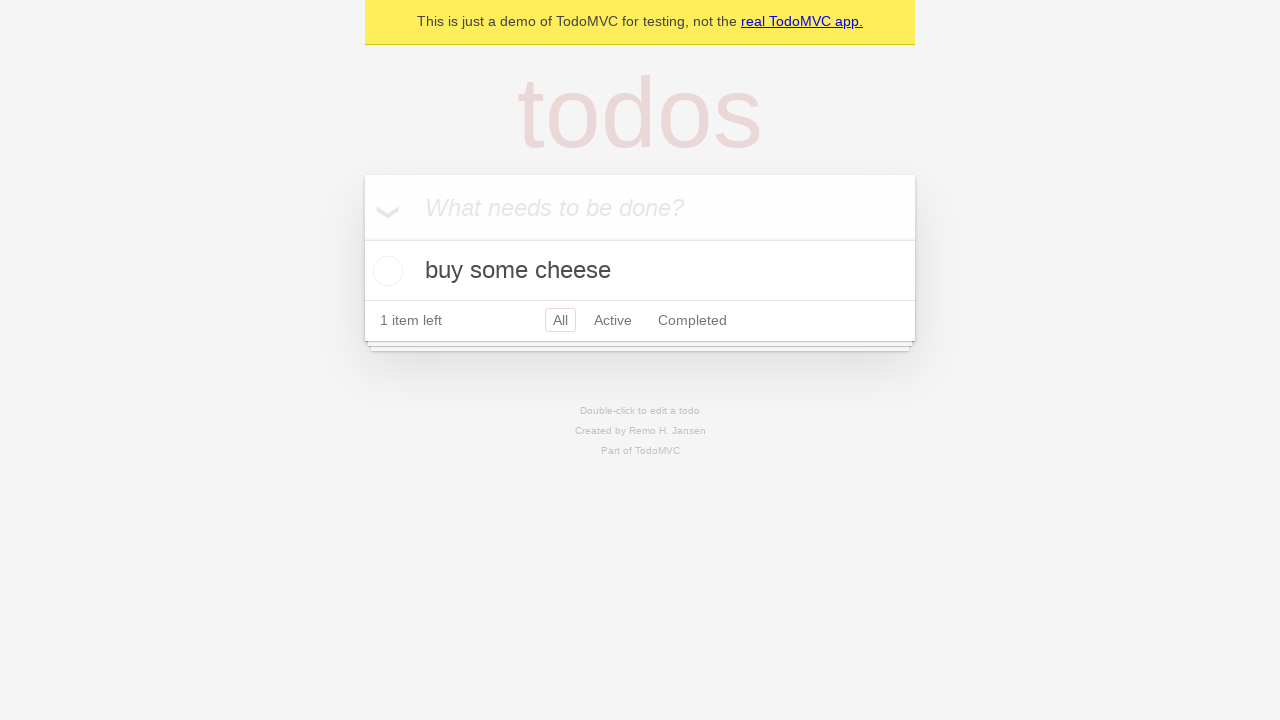

Filled todo input field with 'feed the cat' on internal:attr=[placeholder="What needs to be done?"i]
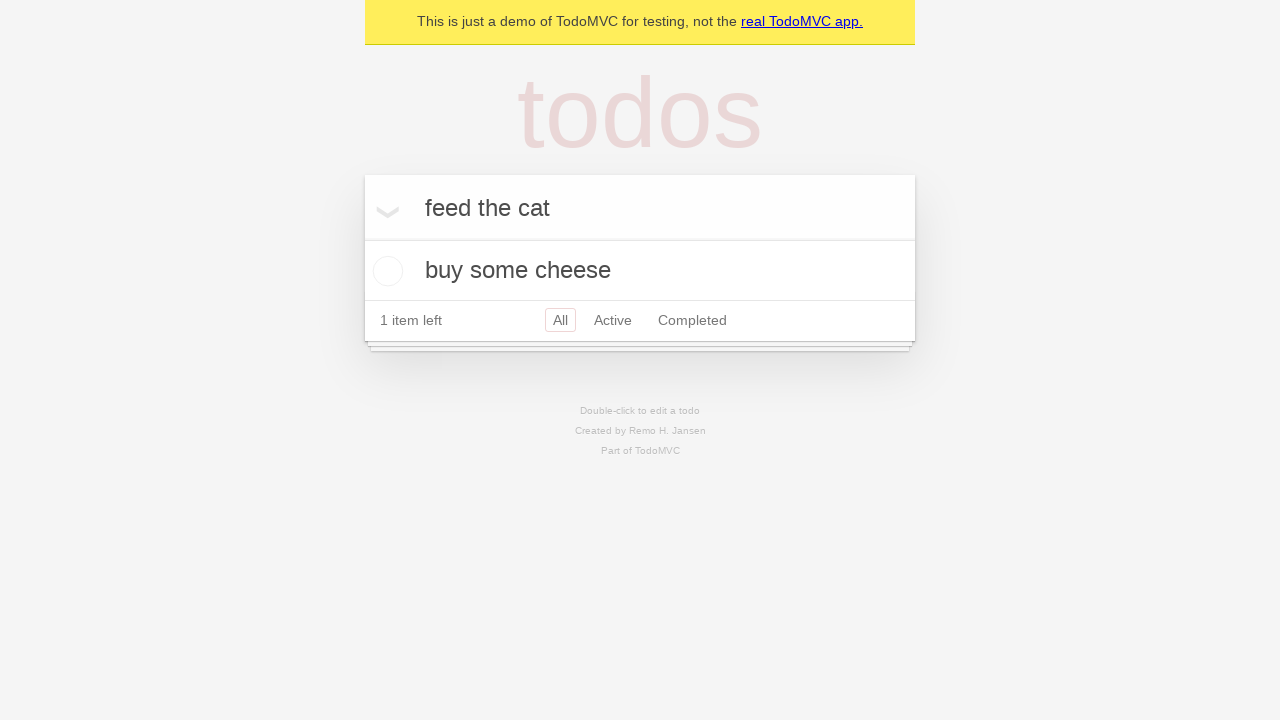

Pressed Enter to add todo 'feed the cat' on internal:attr=[placeholder="What needs to be done?"i]
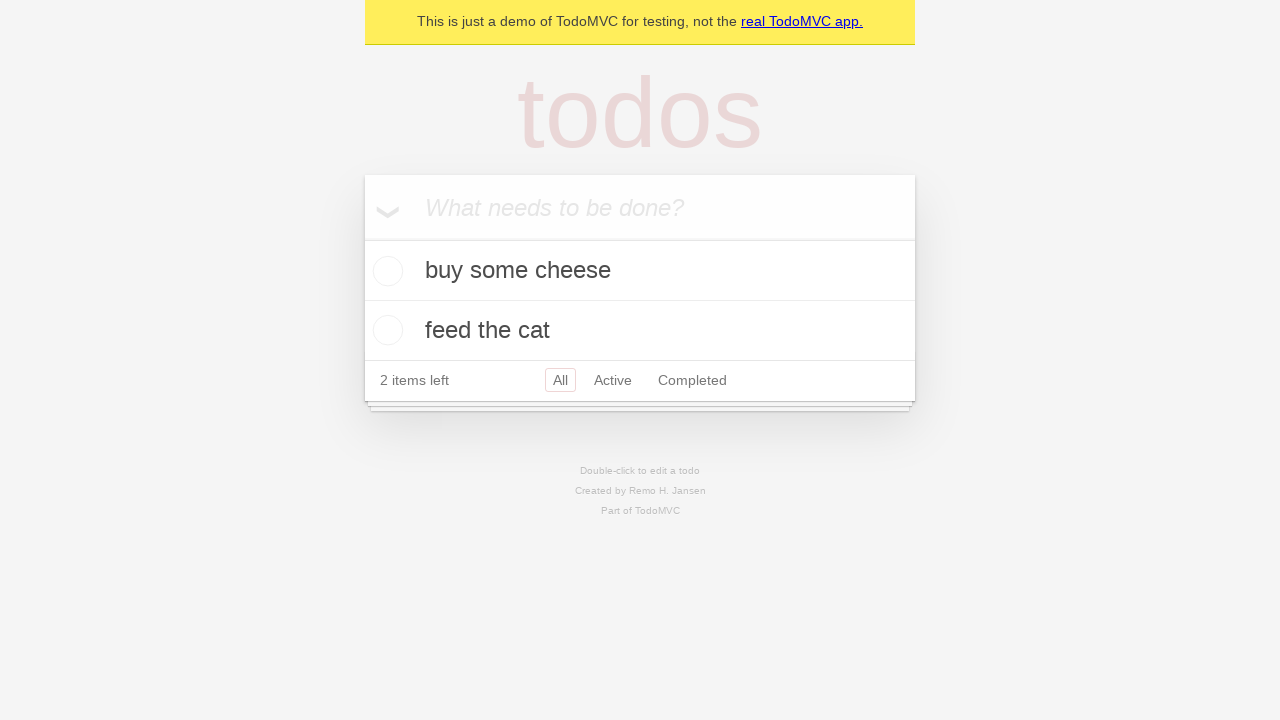

Filled todo input field with 'book a doctors appointment' on internal:attr=[placeholder="What needs to be done?"i]
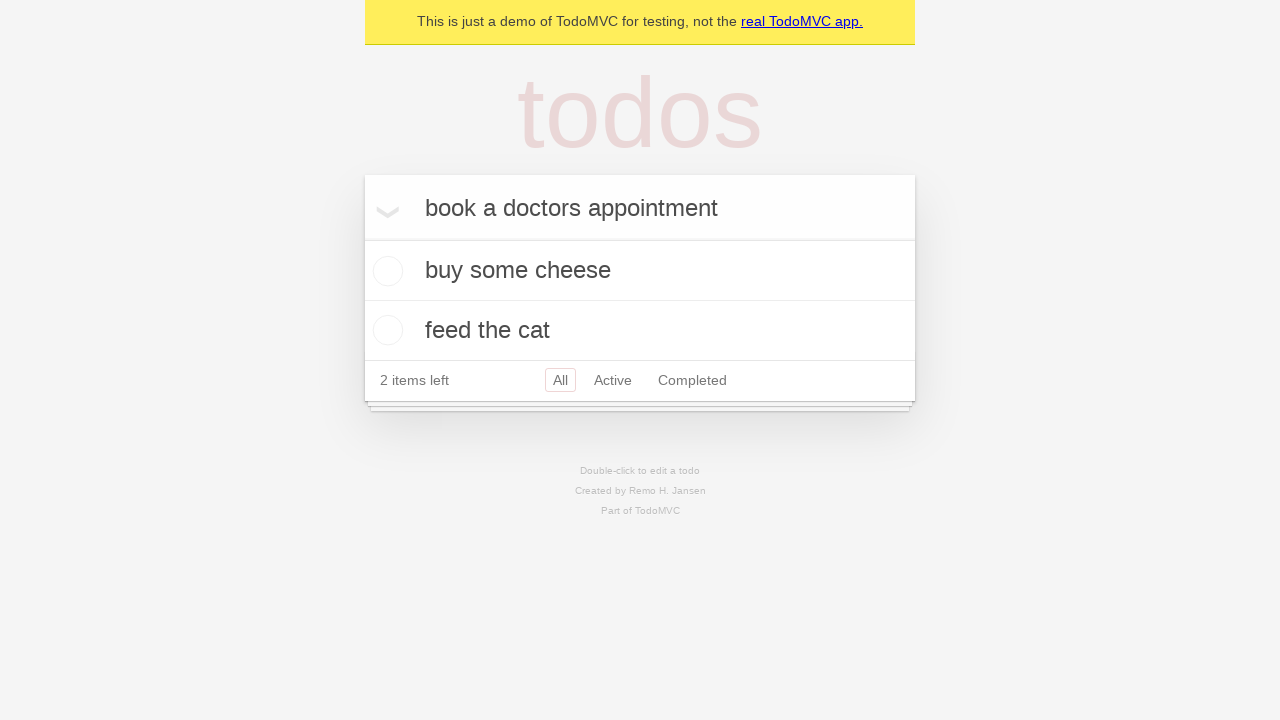

Pressed Enter to add todo 'book a doctors appointment' on internal:attr=[placeholder="What needs to be done?"i]
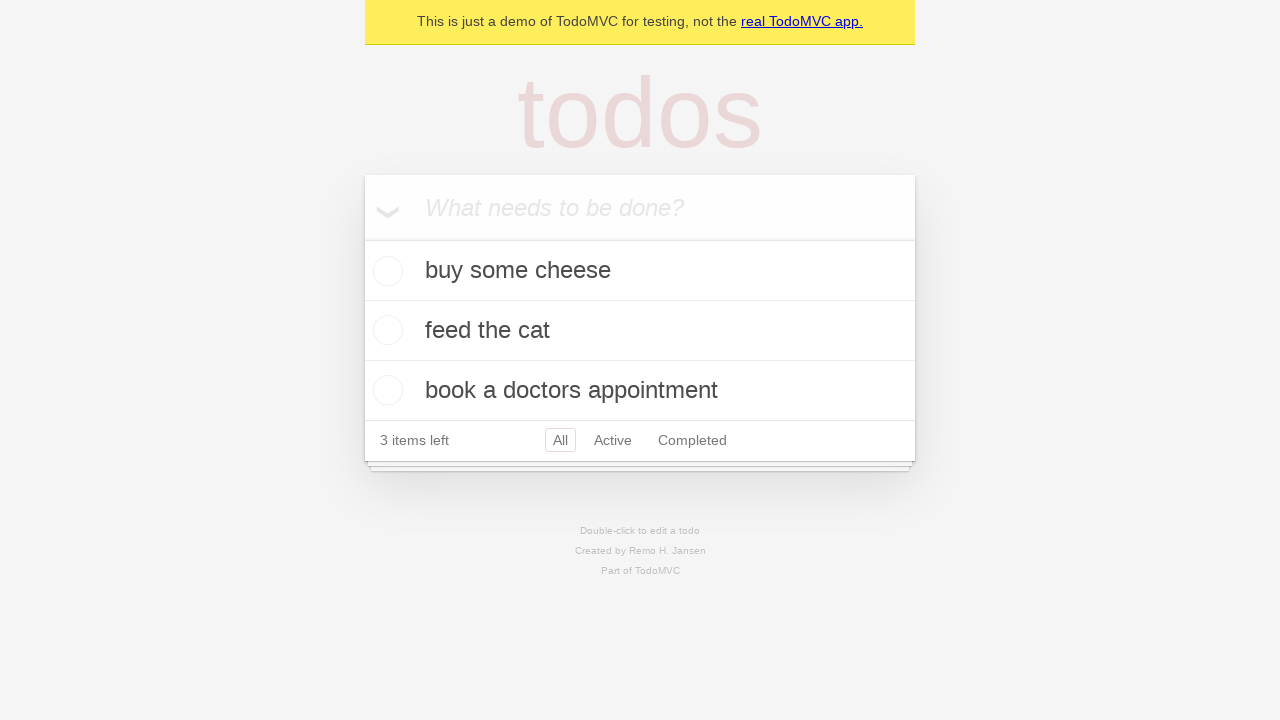

Located all todo items
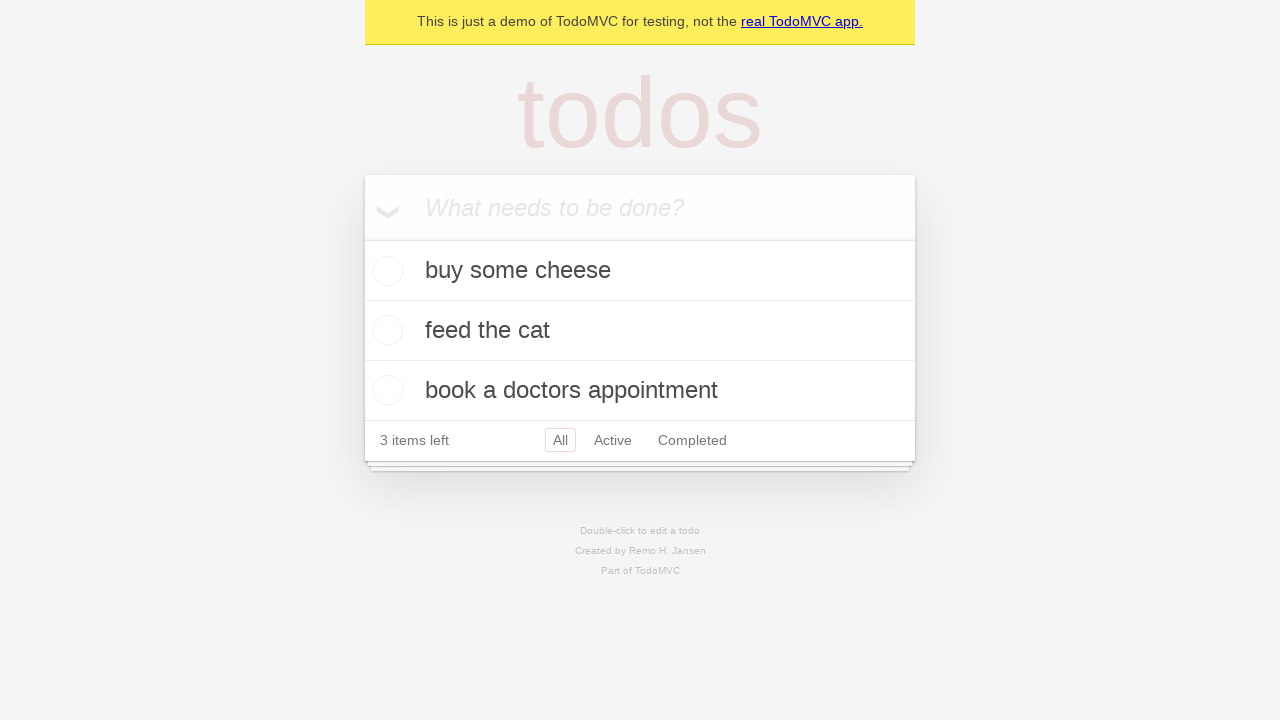

Checked the second todo item checkbox at (385, 330) on internal:testid=[data-testid="todo-item"s] >> nth=1 >> internal:role=checkbox
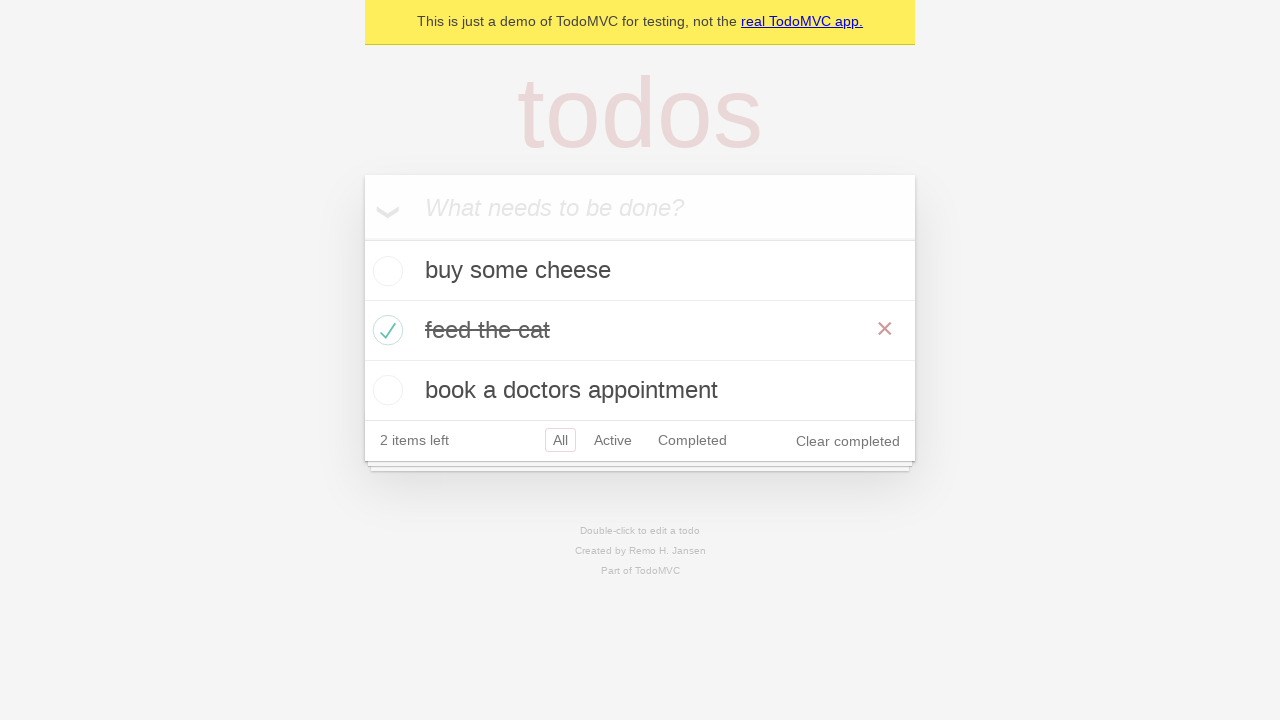

Clicked Clear completed button to remove completed items at (848, 441) on internal:role=button[name="Clear completed"i]
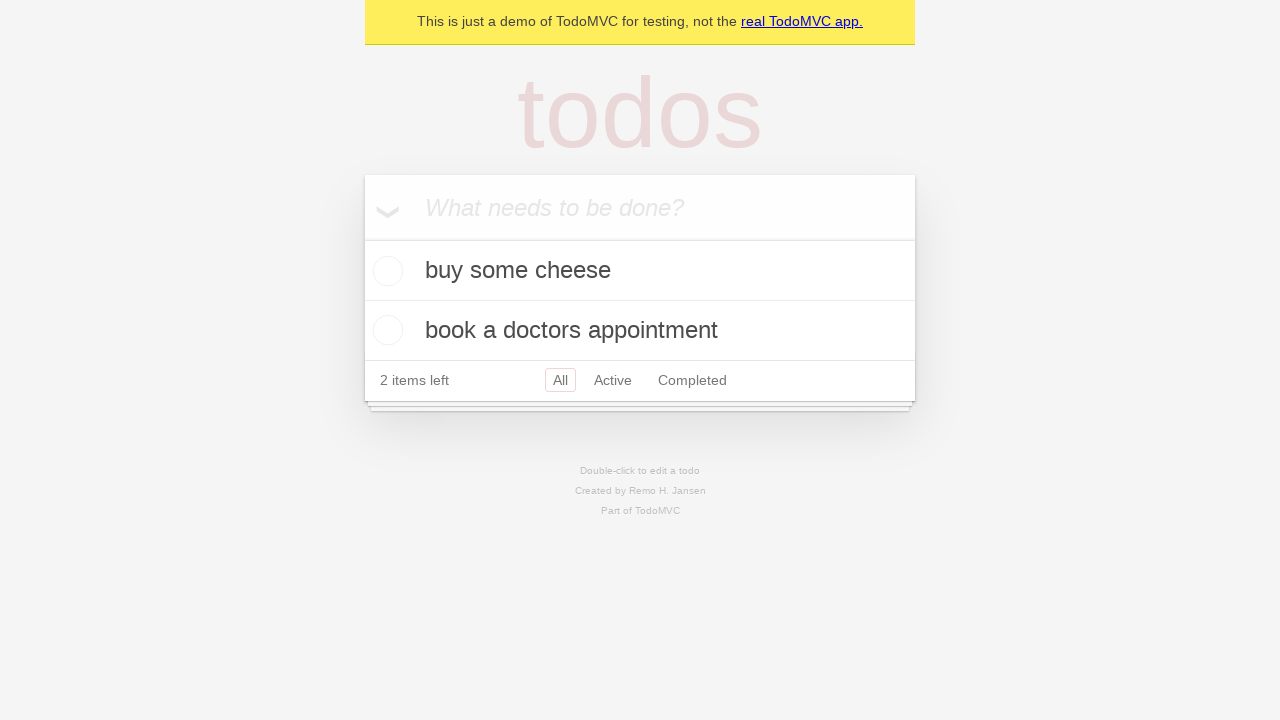

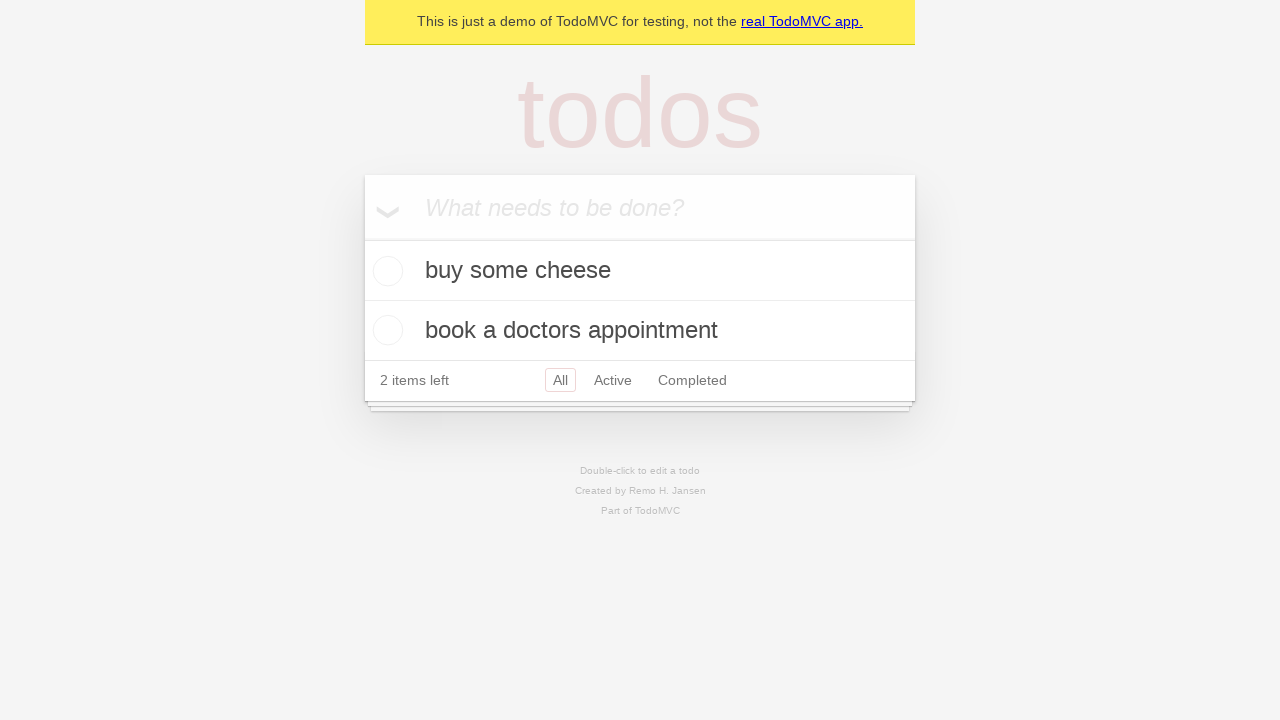